Tests right-click context menu functionality by performing a context click, hovering over menu items, and clicking quit option

Starting URL: http://swisnl.github.io/jQuery-contextMenu/demo.html

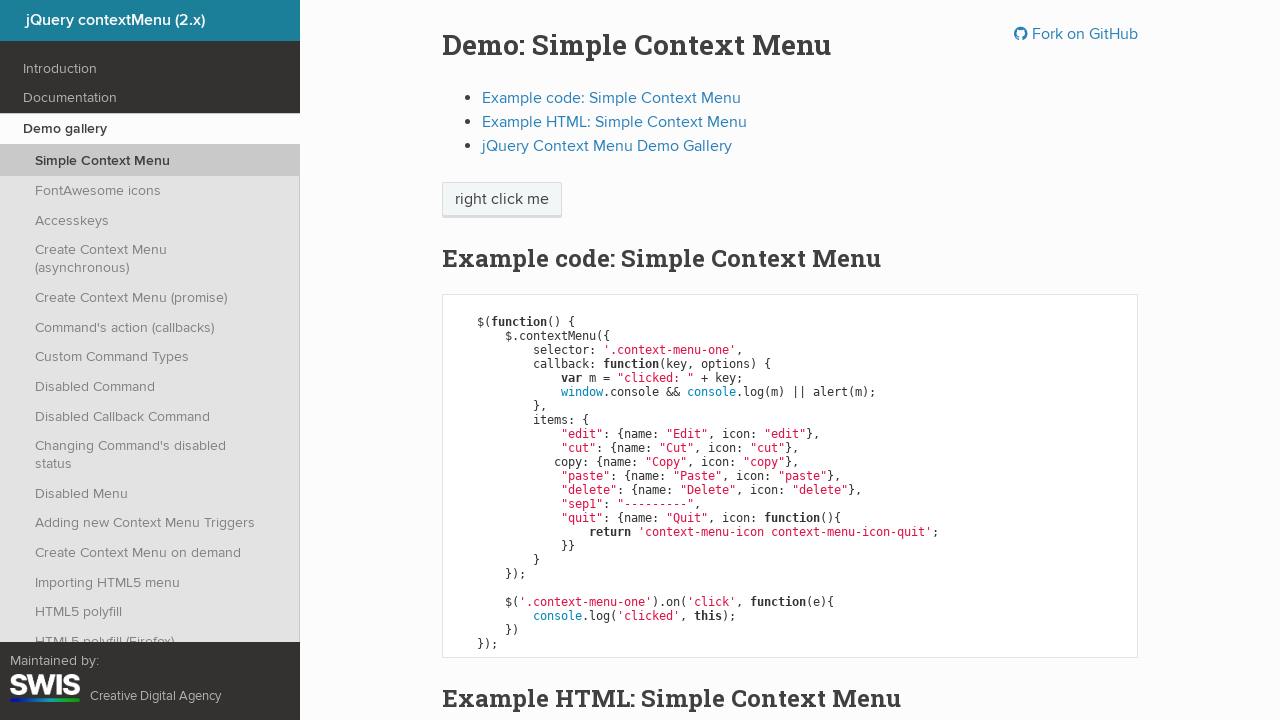

Right-clicked on neutral button to open context menu at (502, 200) on span.btn-neutral
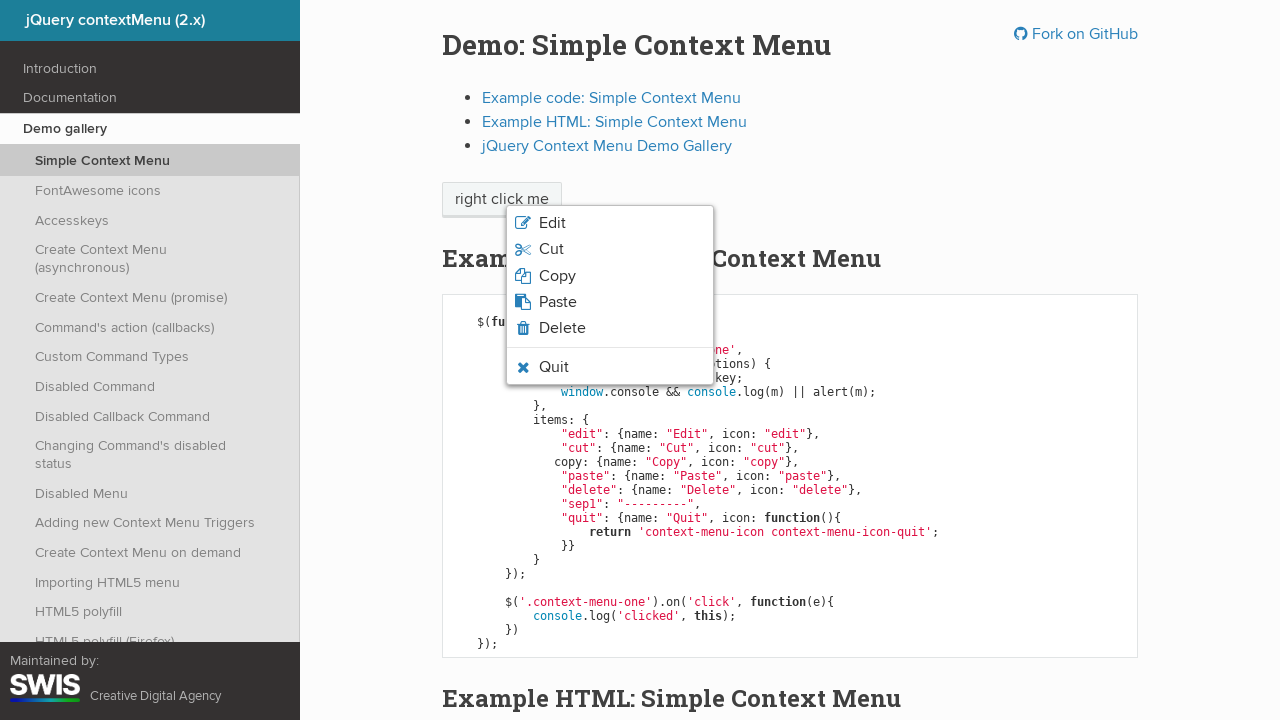

Context menu appeared with quit option visible
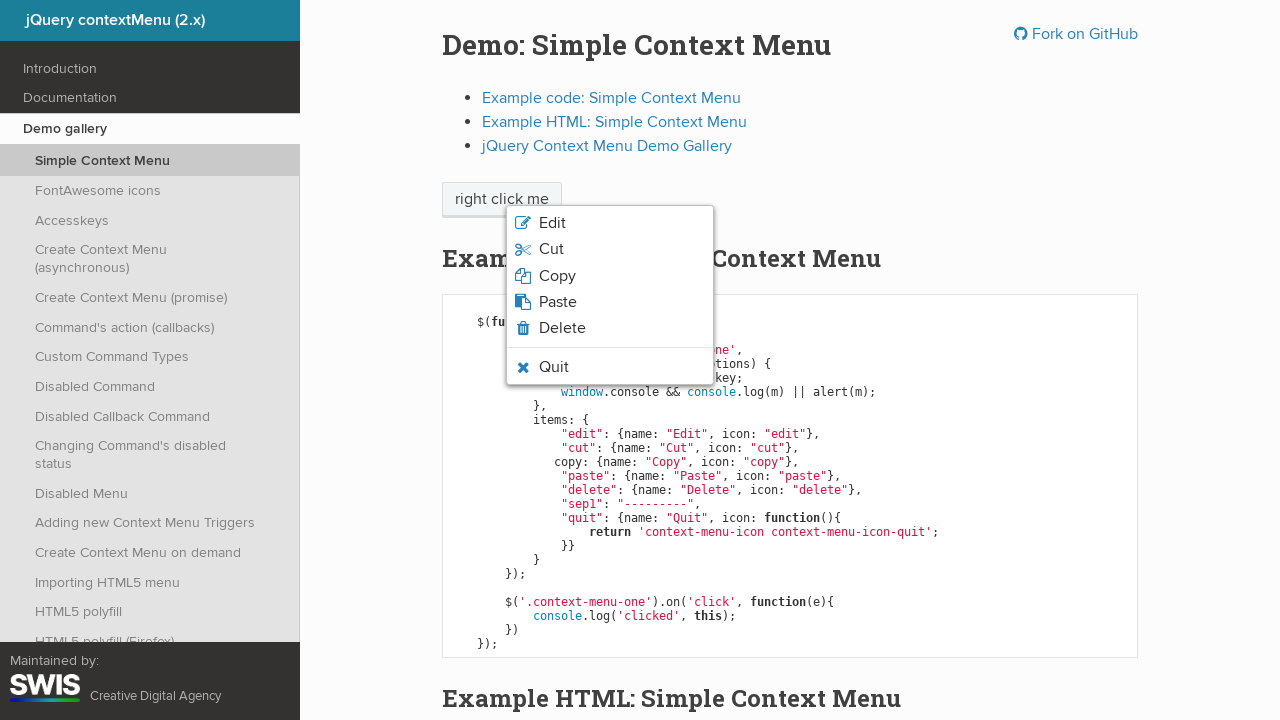

Hovered over quit option in context menu at (610, 367) on li.context-menu-icon-quit
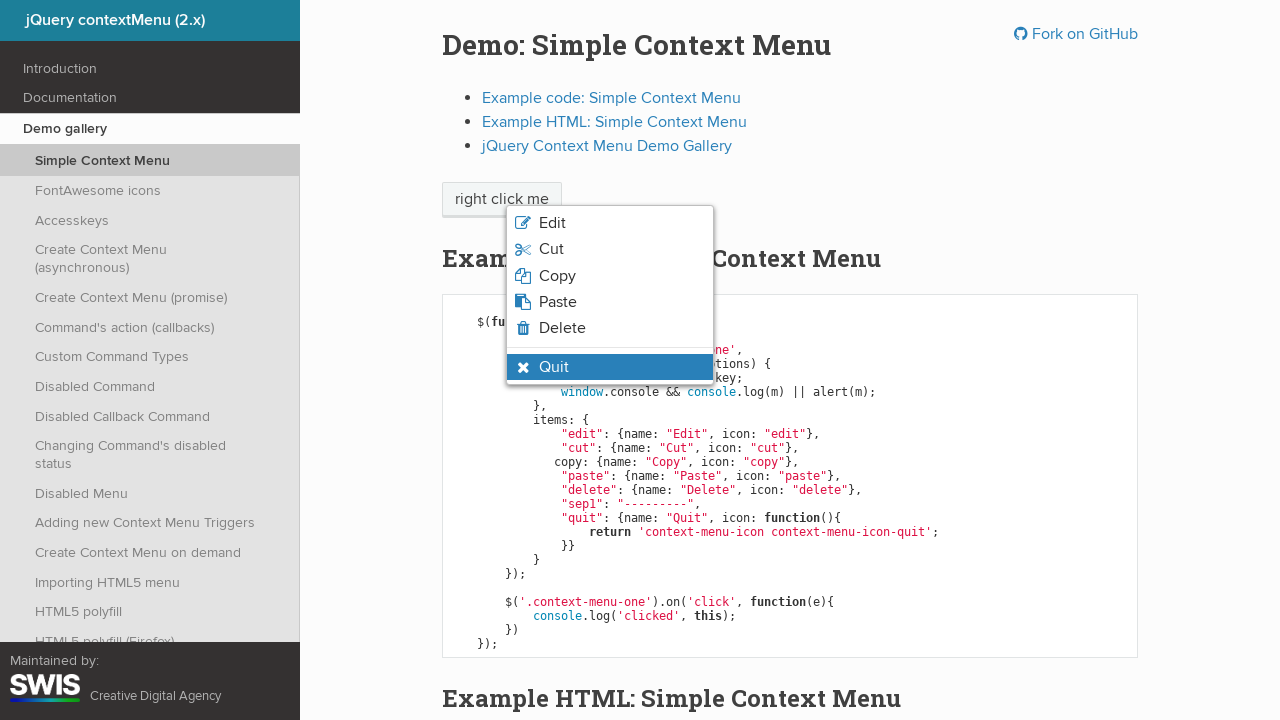

Clicked quit option from context menu at (610, 367) on li.context-menu-icon-quit
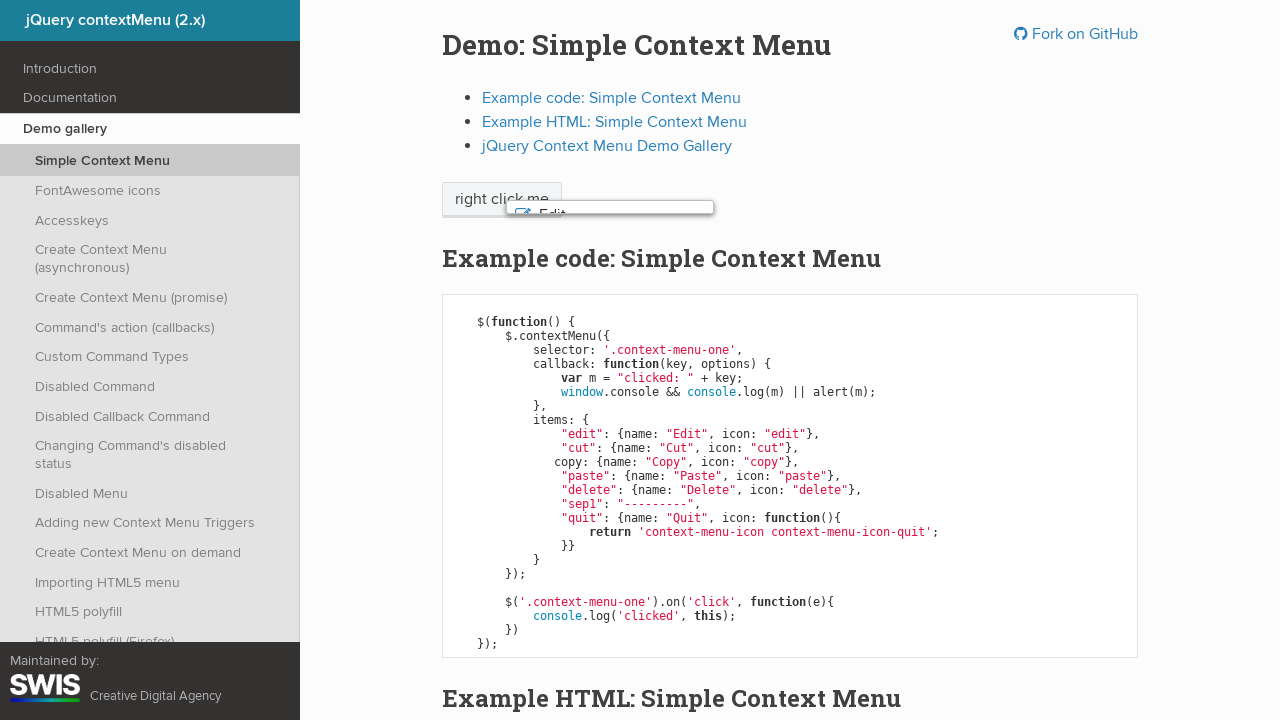

Alert dialog accepted
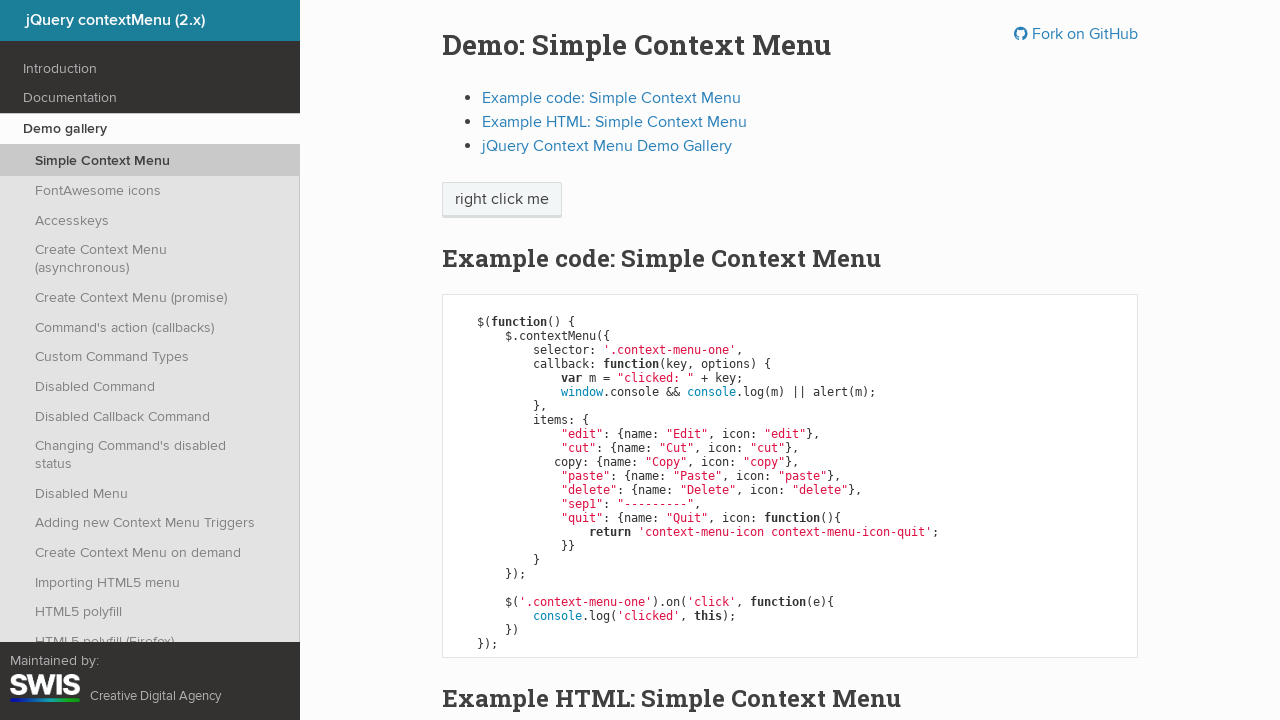

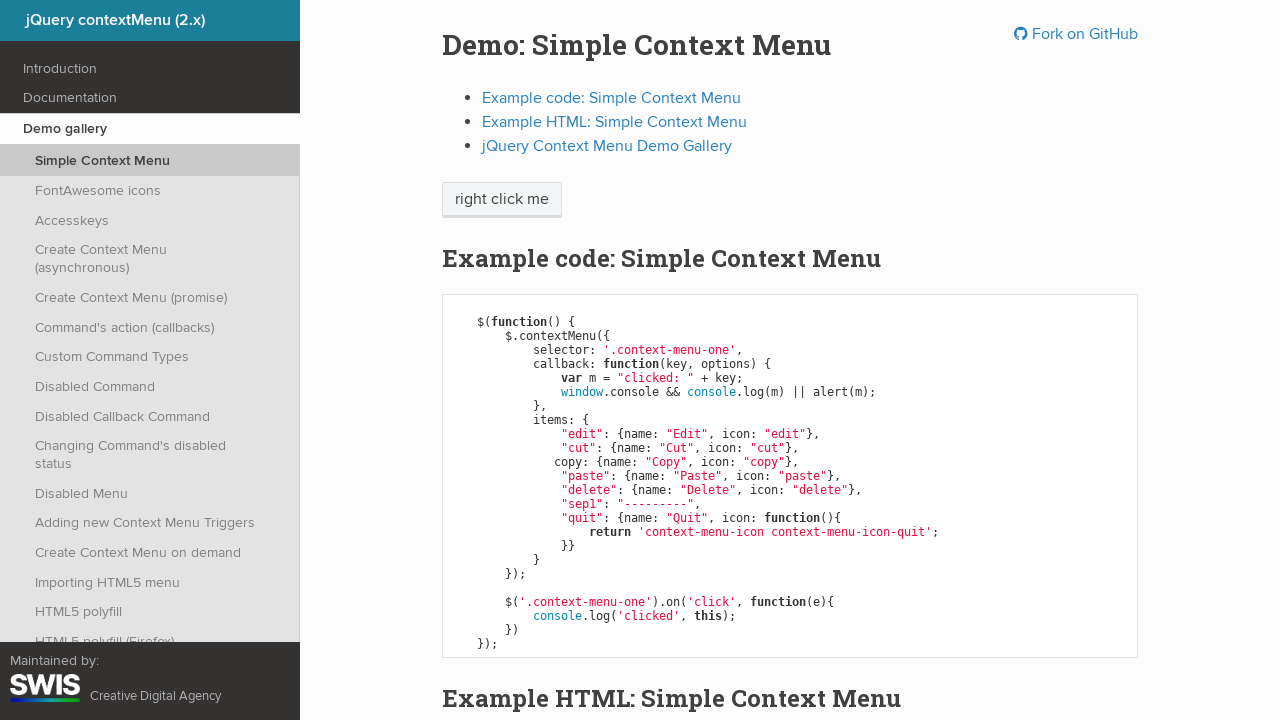